Navigates to the Duotech website and retrieves the size of the h1 element on the page

Starting URL: https://www.duotech.io/

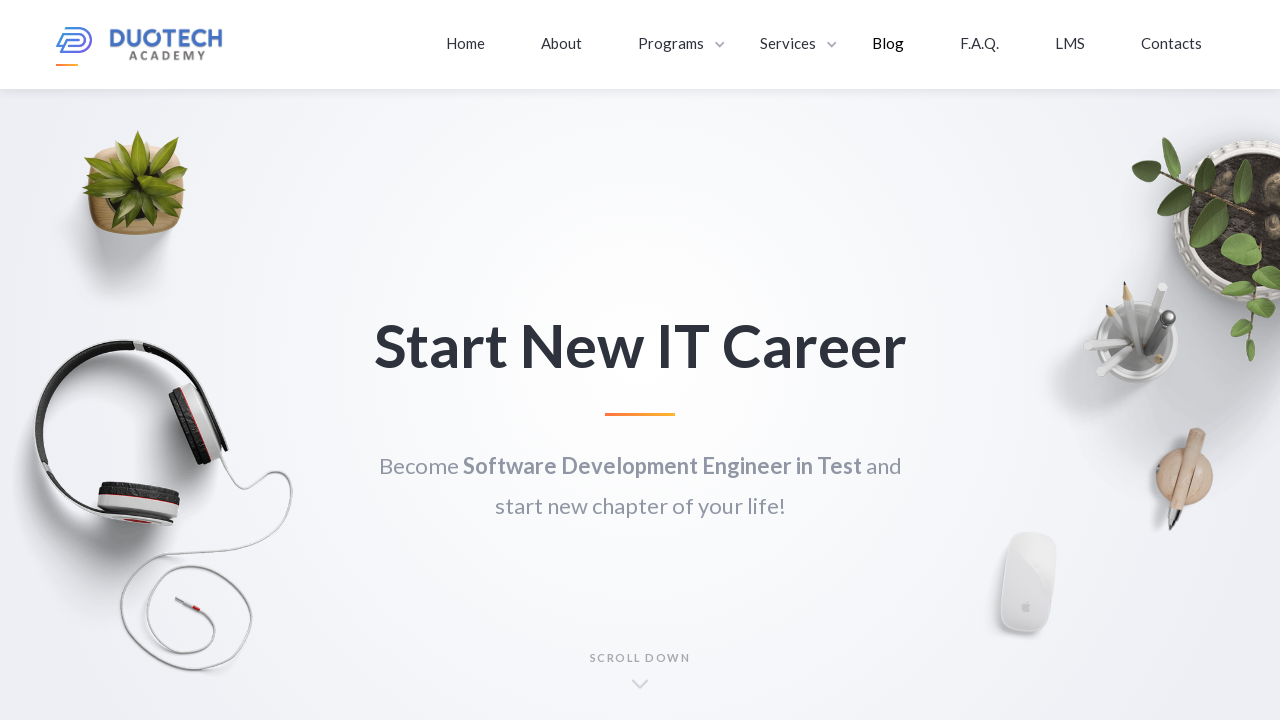

Located the first h1 element on the page
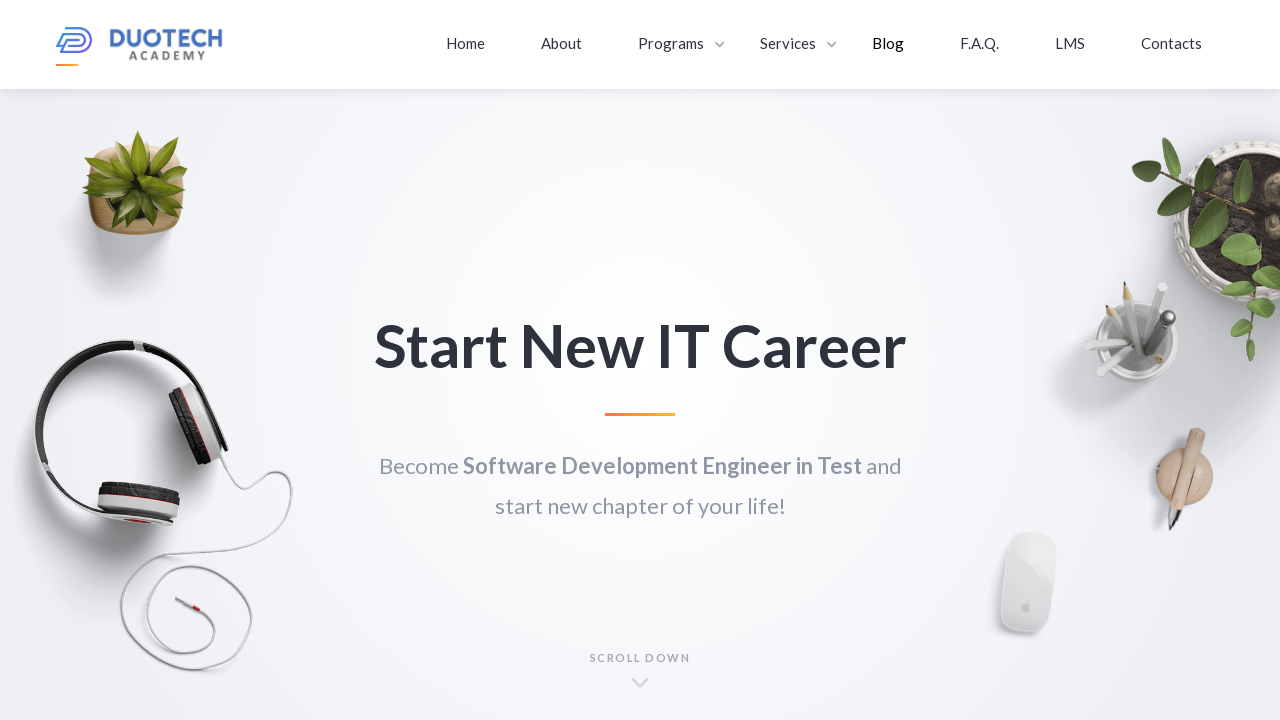

Waited for h1 element to become visible
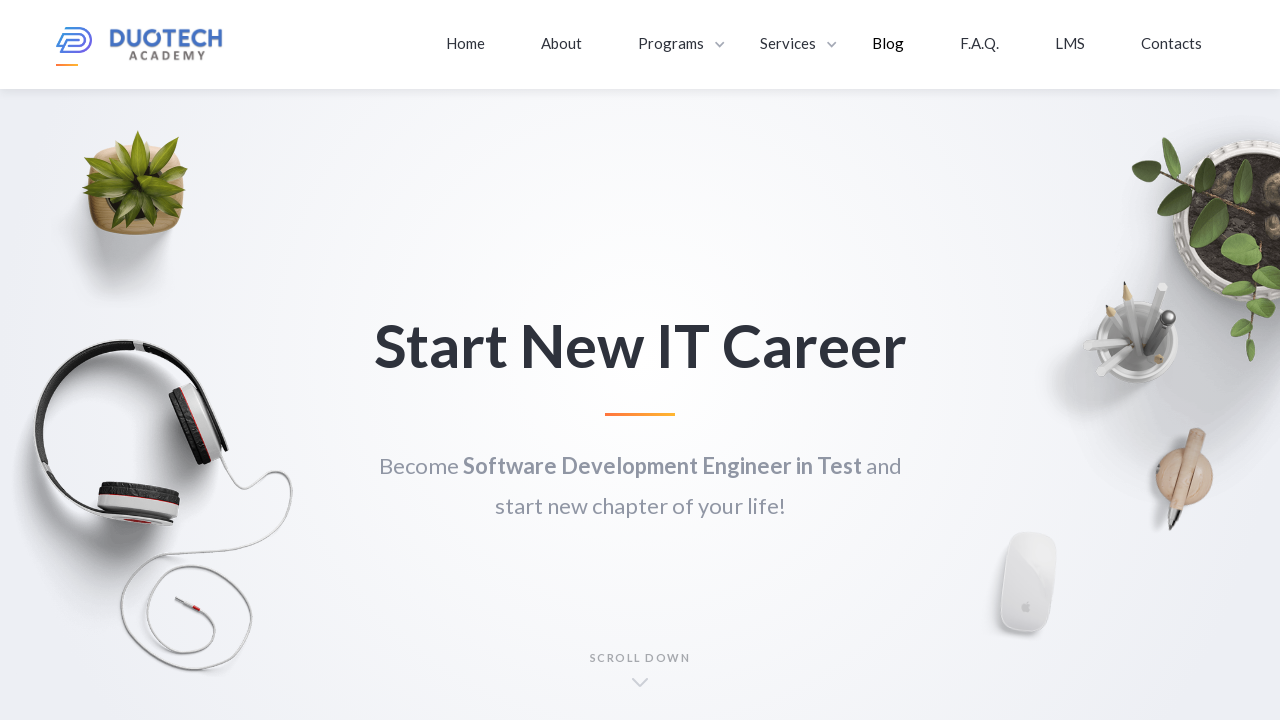

Retrieved bounding box (size) of h1 element
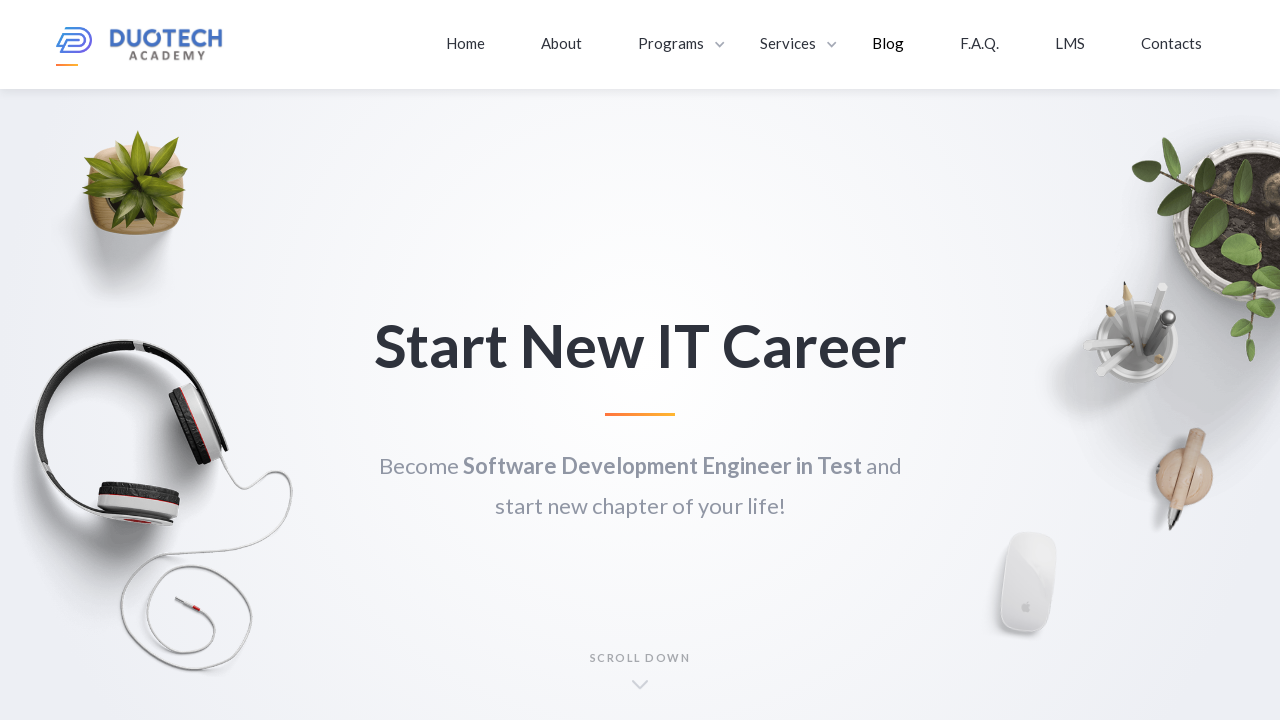

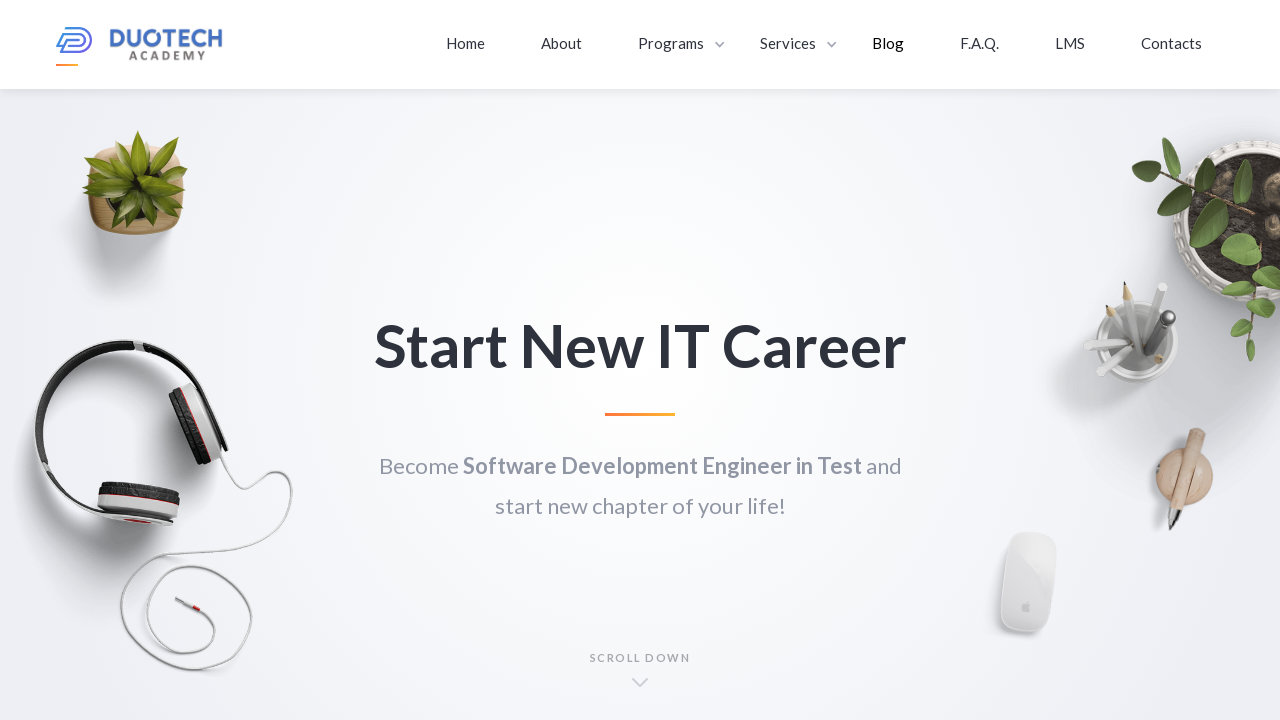